Navigates to a course content page, clicks on an interview questions section, and performs a right-click context menu action on a CTS interview question link

Starting URL: http://greenstech.in/selenium-course-content.html

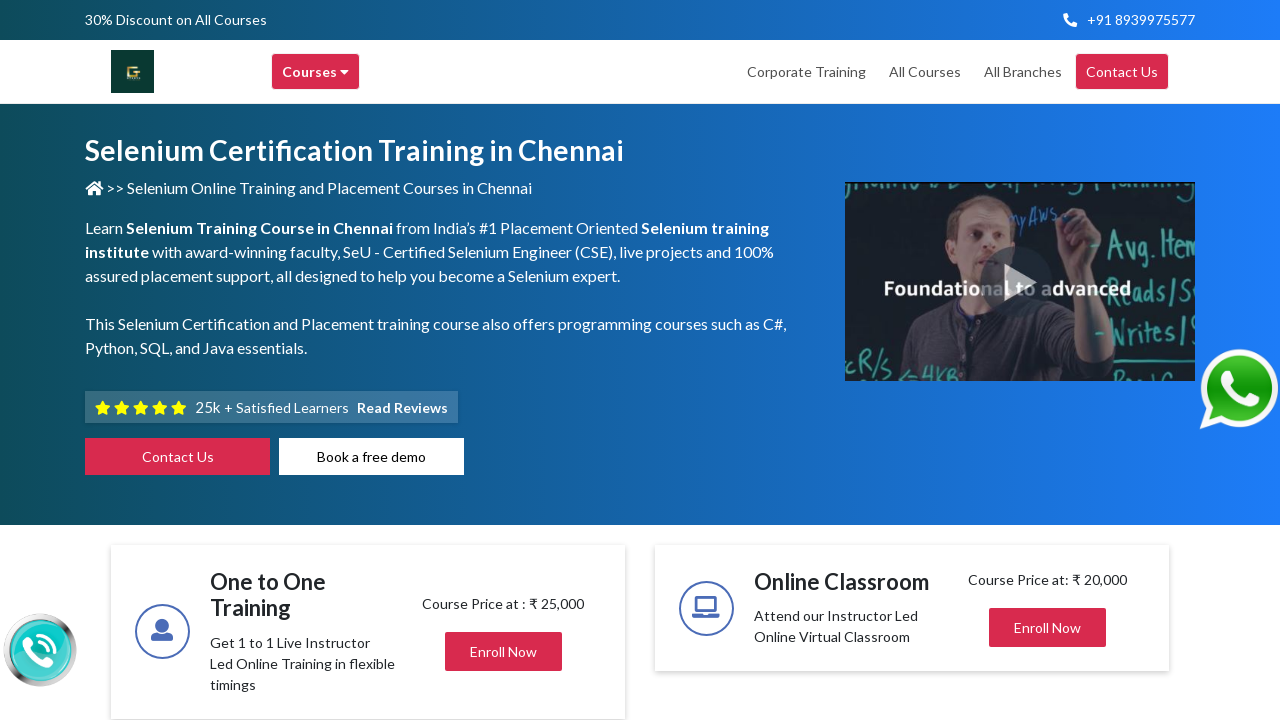

Clicked on the Interview Questions section at (1024, 360) on (//h2)[7]
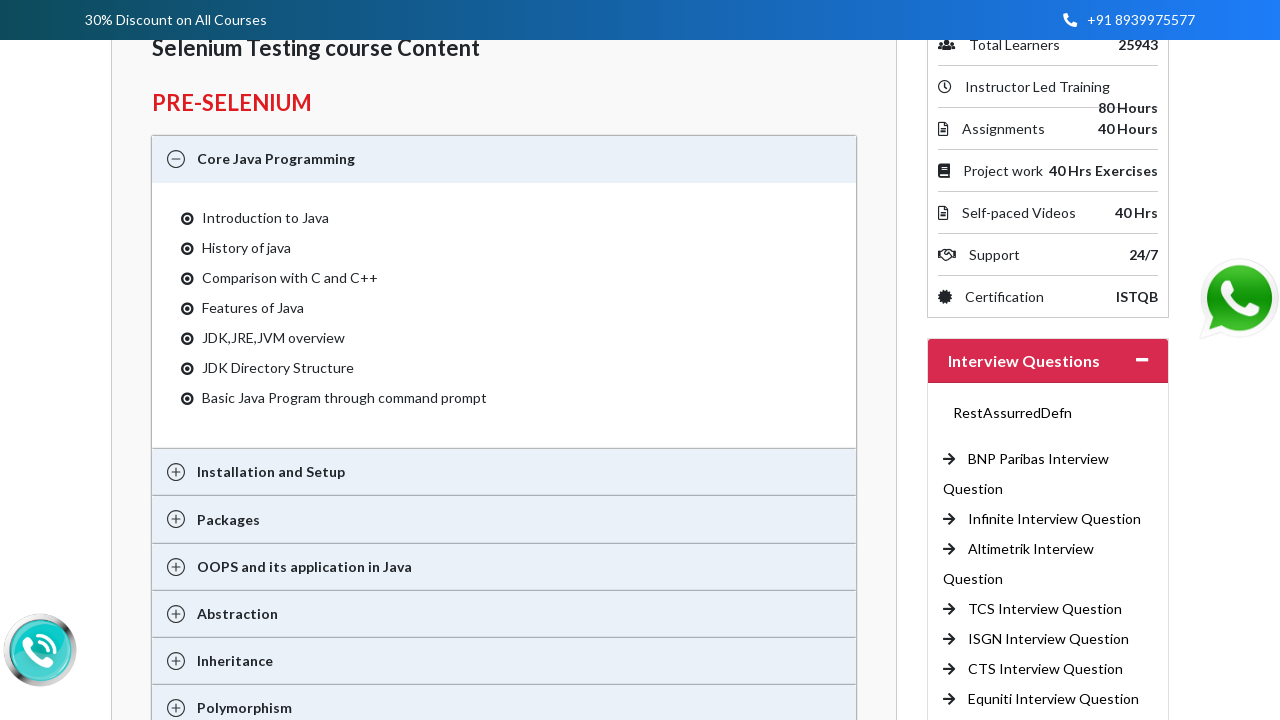

Right-clicked on CTS Interview Question link to open context menu at (1046, 669) on //a[text()='CTS Interview Question ']
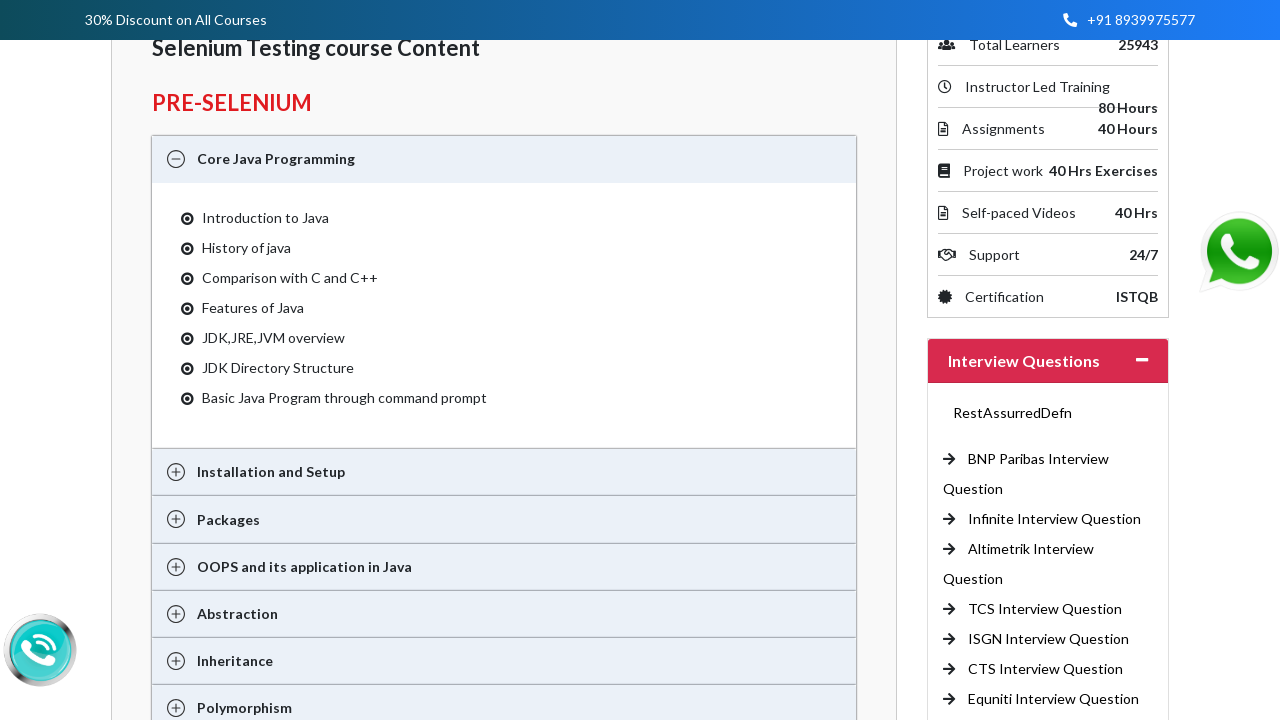

Pressed ArrowDown to navigate context menu
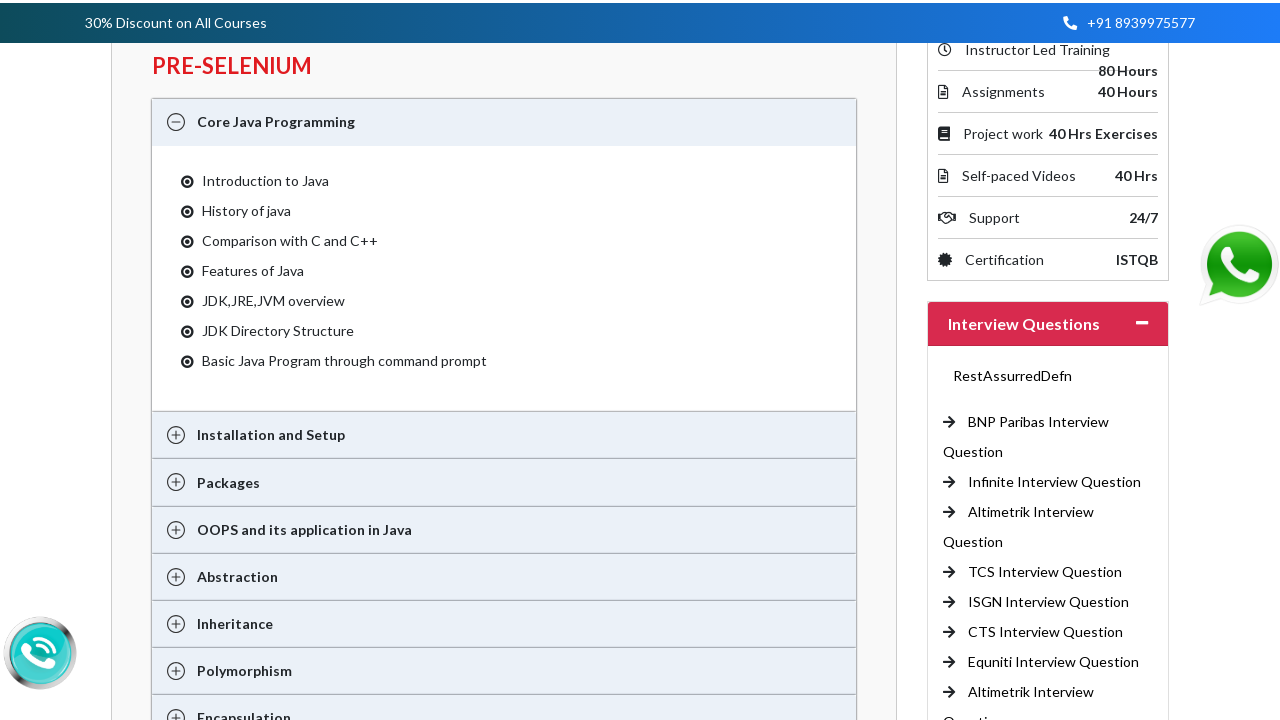

Pressed ArrowDown again to navigate context menu
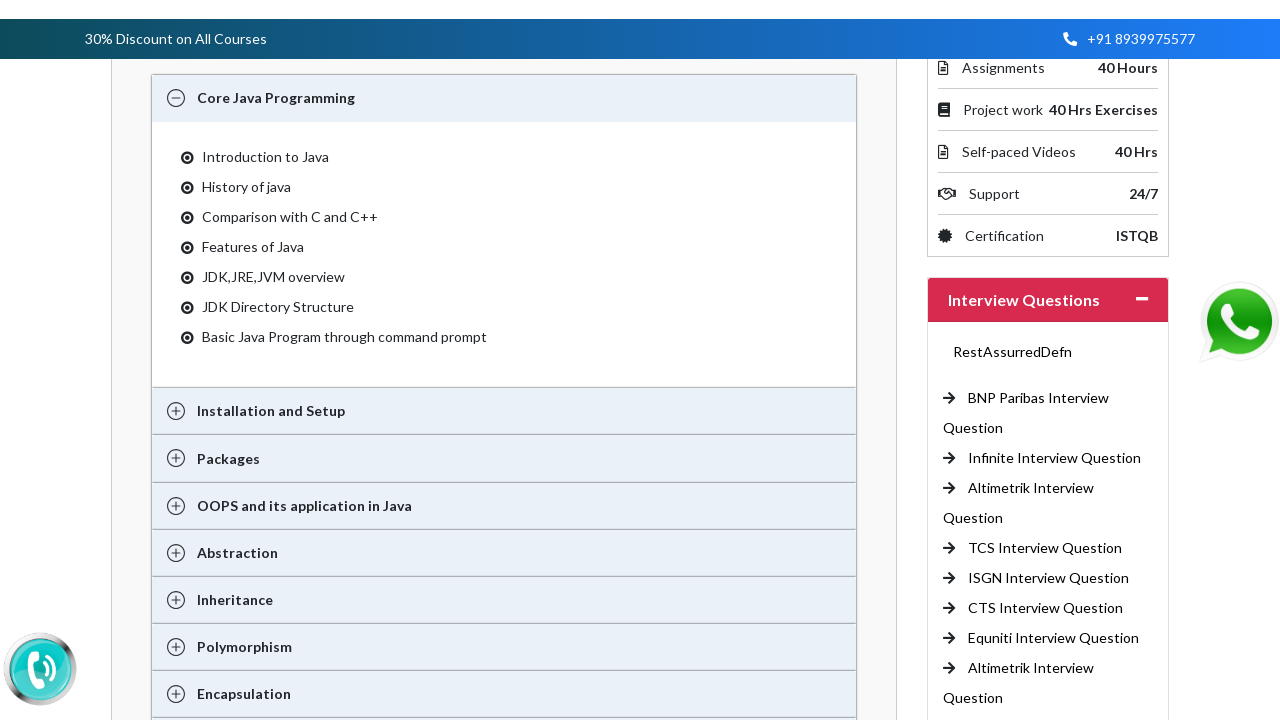

Pressed Enter to select the context menu option
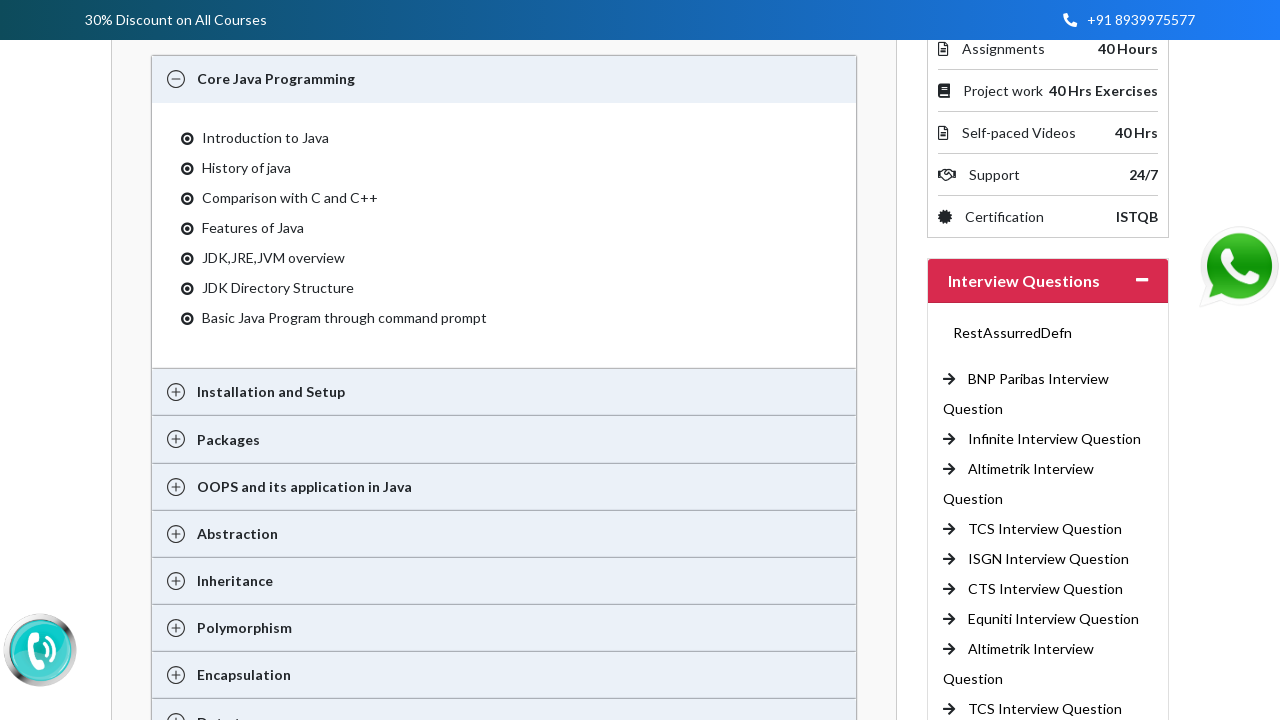

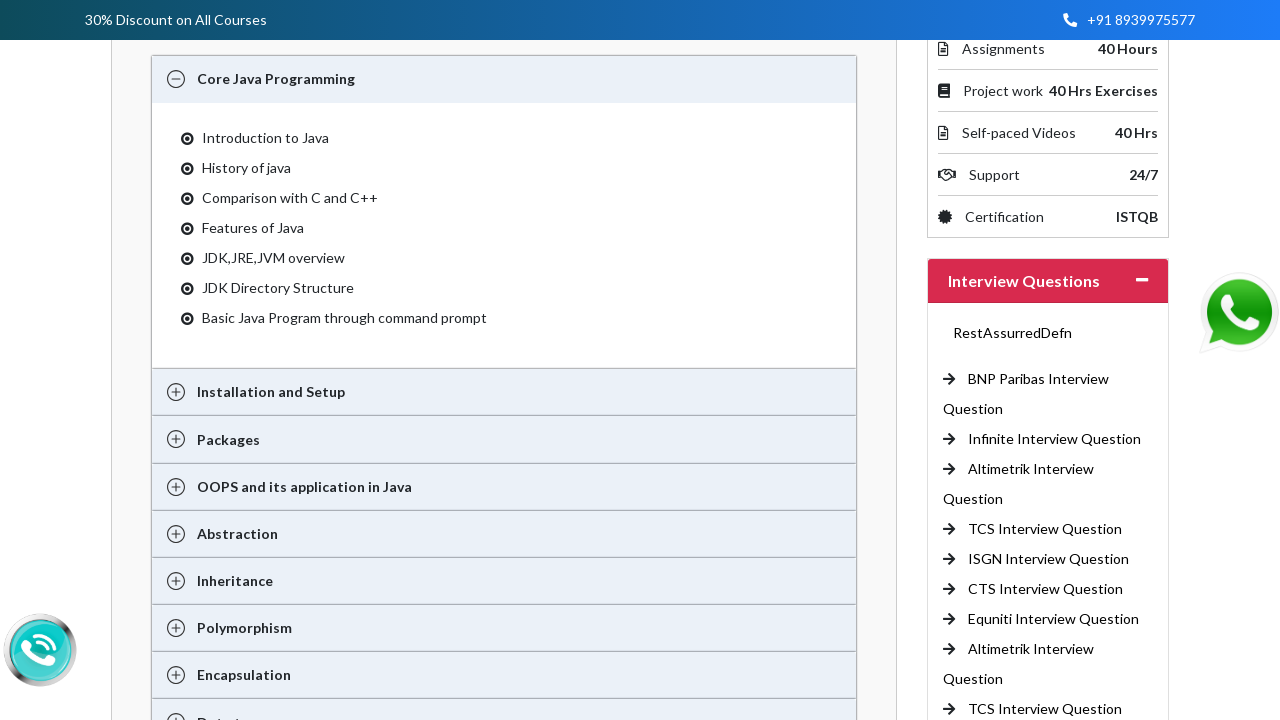